Fills out various fields in a registration form including text inputs, radio buttons, dropdowns, and checkboxes

Starting URL: https://practice.cydeo.com/registration_form

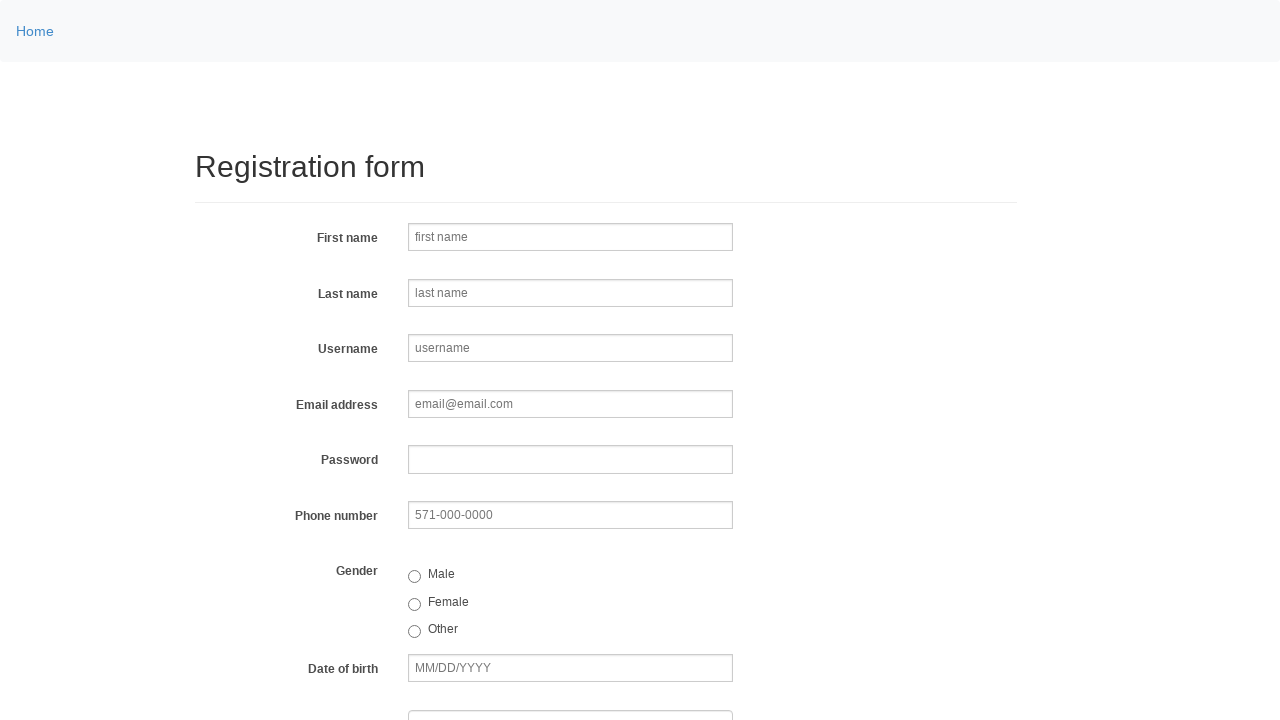

Filled first name field with 'John' on .form-control
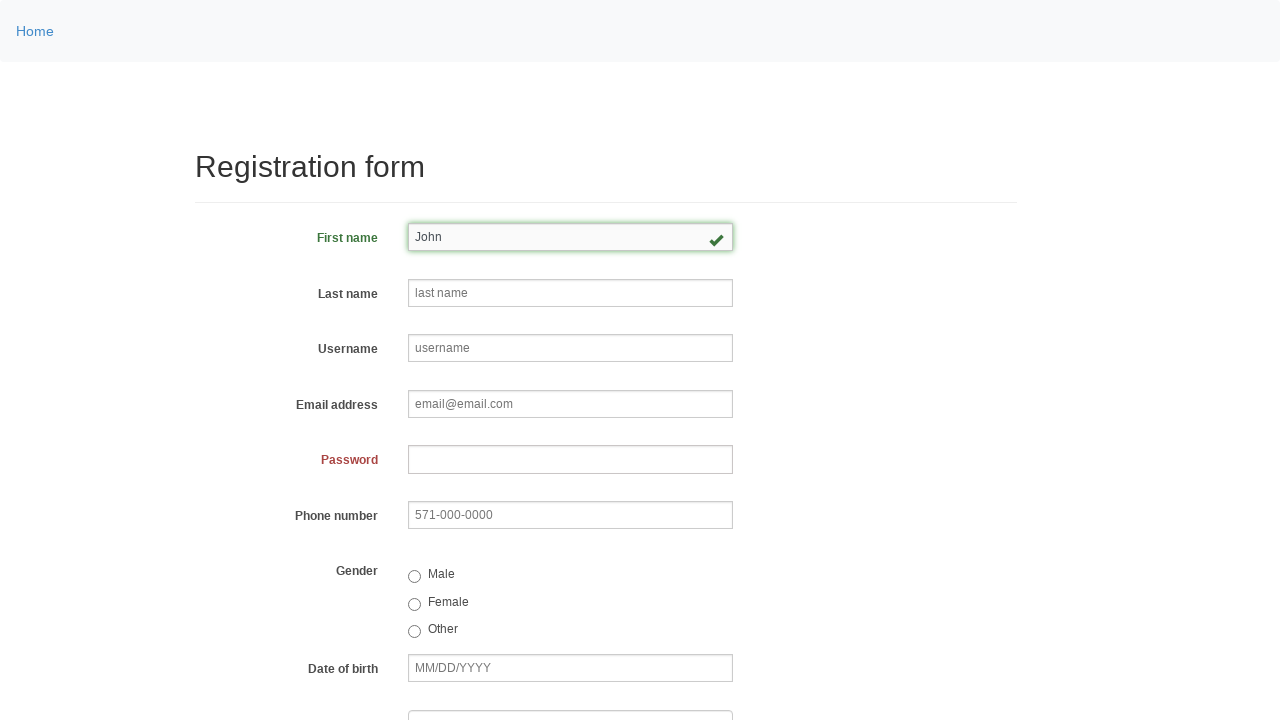

Filled last name field with 'Smith' on input[name='lastname']
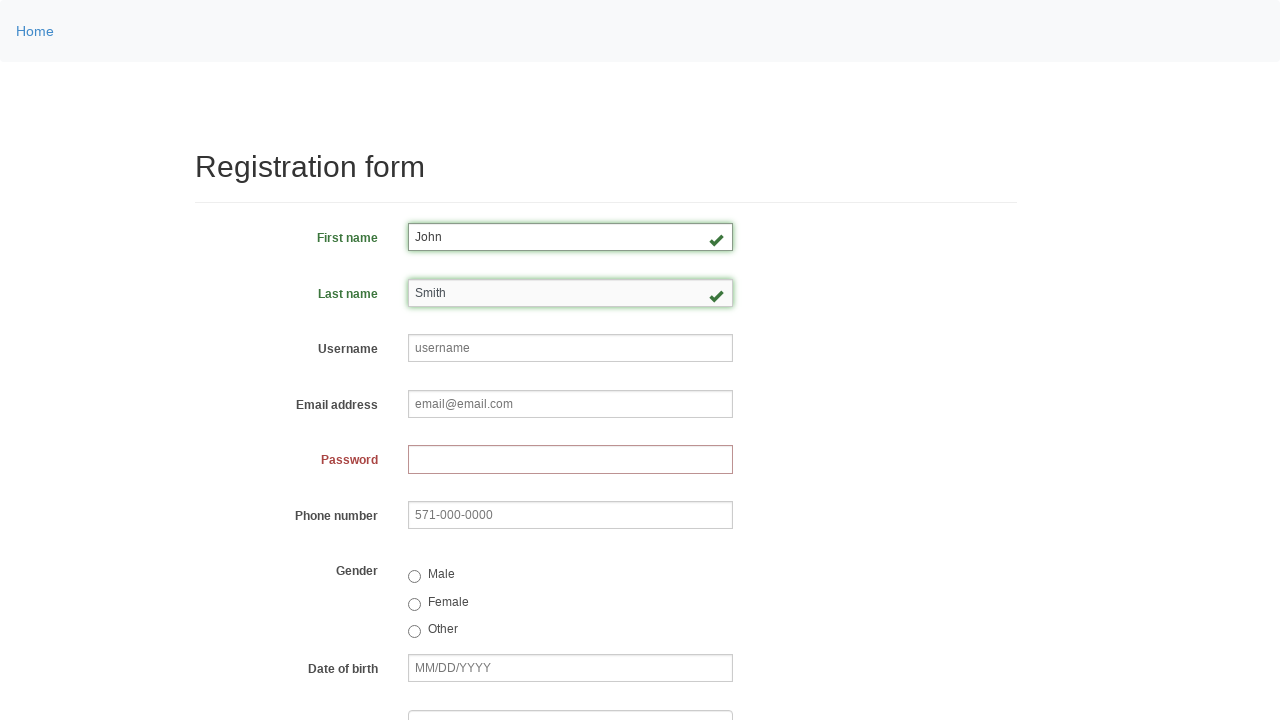

Filled username field with 'johnsmith123' on (//input[@type='text'])[3]
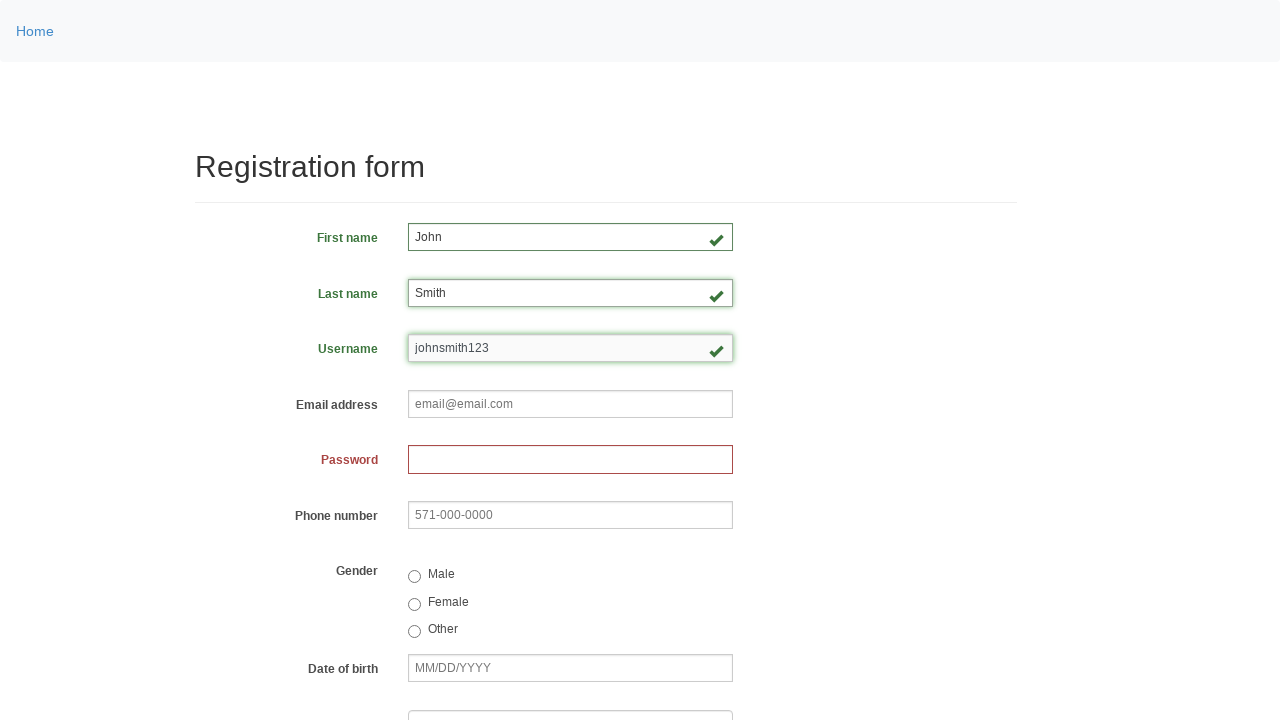

Filled email field with 'john.smith@email.com' on input[placeholder='email@email.com']
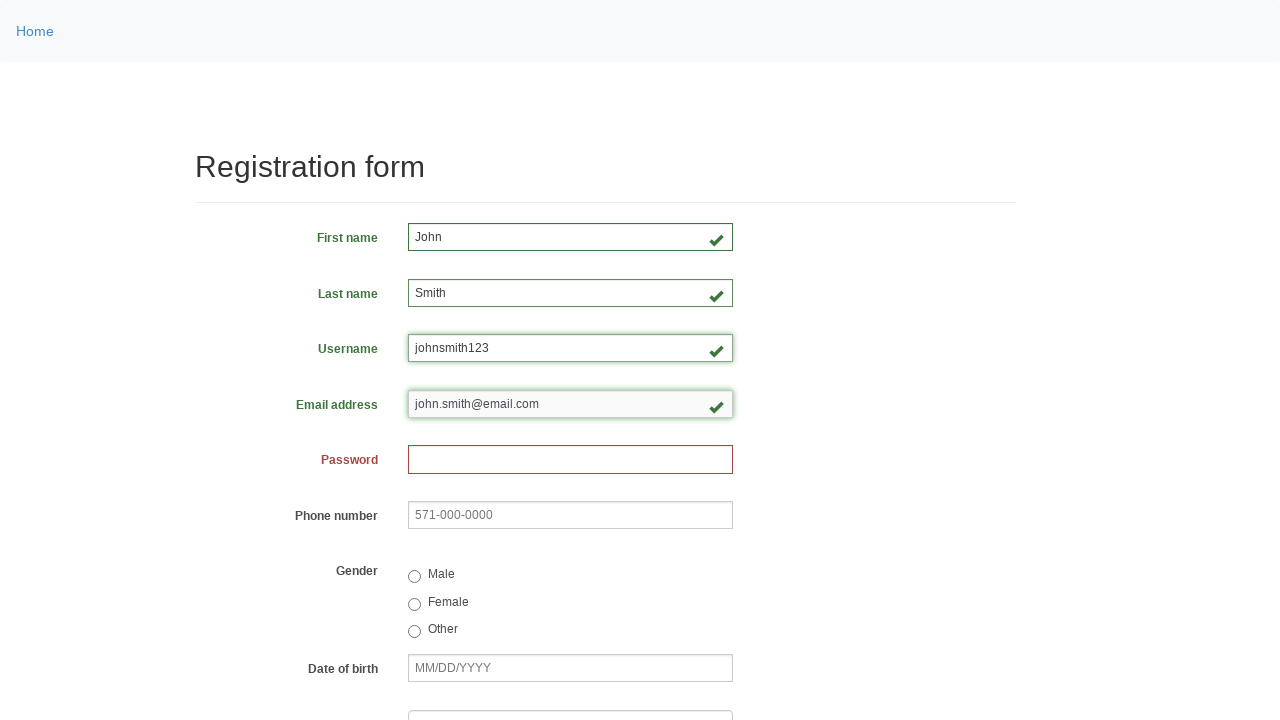

Selected Male radio button for gender at (414, 577) on input[value='male']
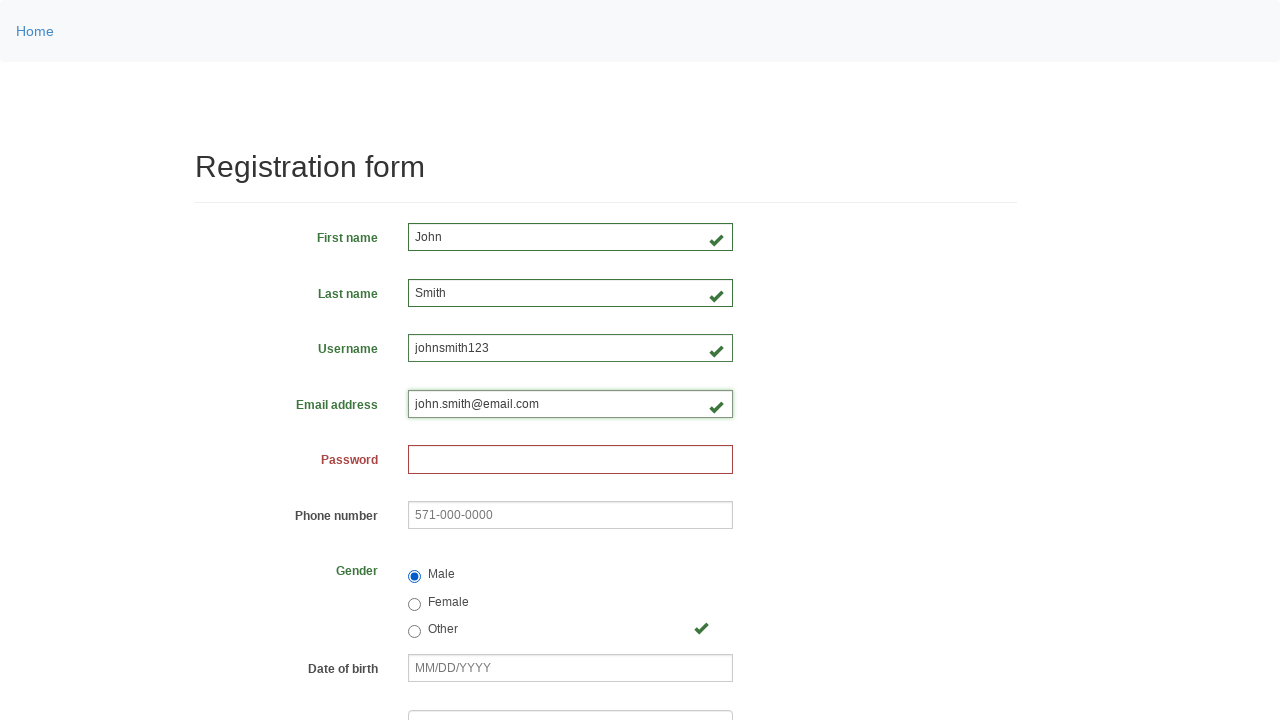

Selected Engineering department from dropdown on select[name='department']
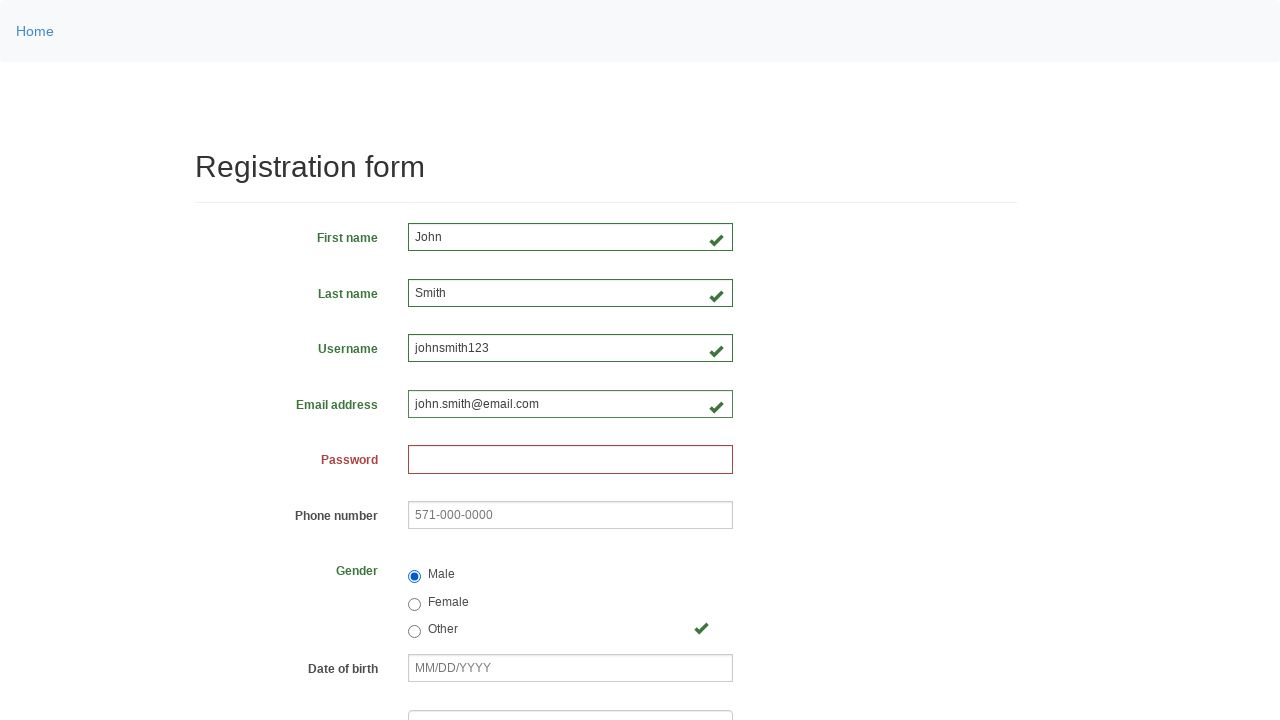

Selected SDET from job title dropdown on select[name='job_title']
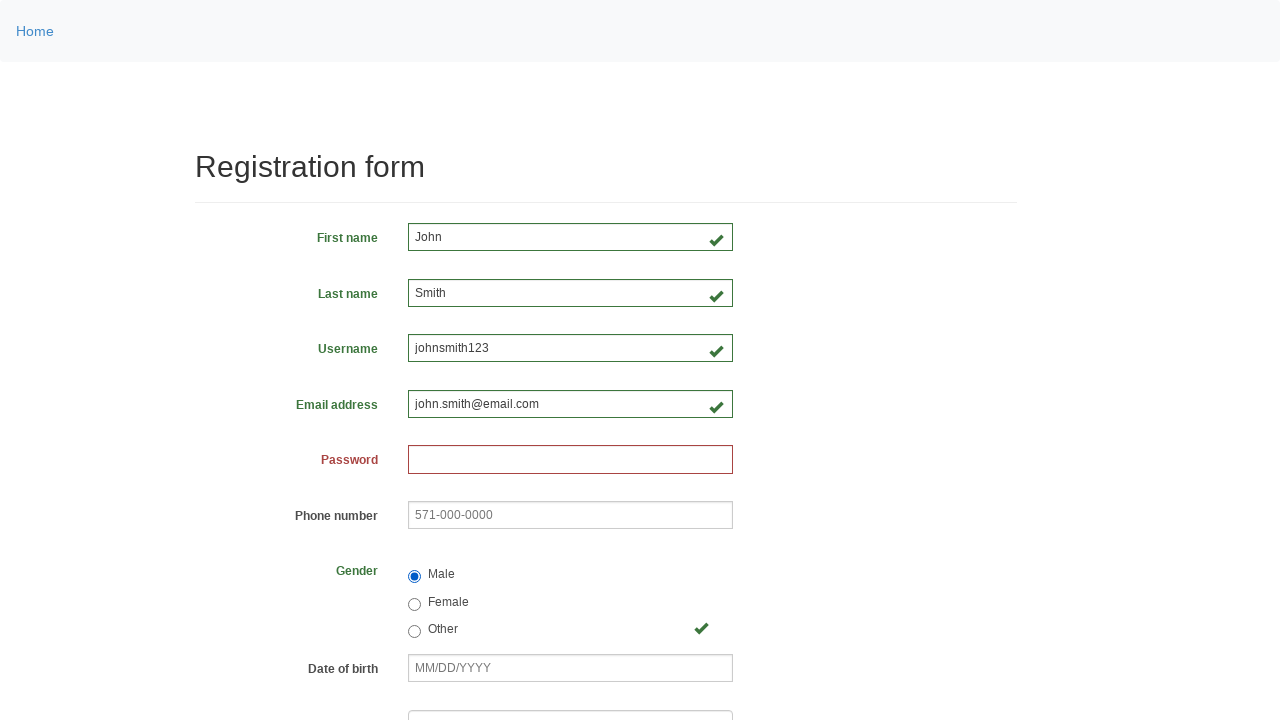

Selected Java checkbox from programming languages at (465, 468) on #inlineCheckbox2
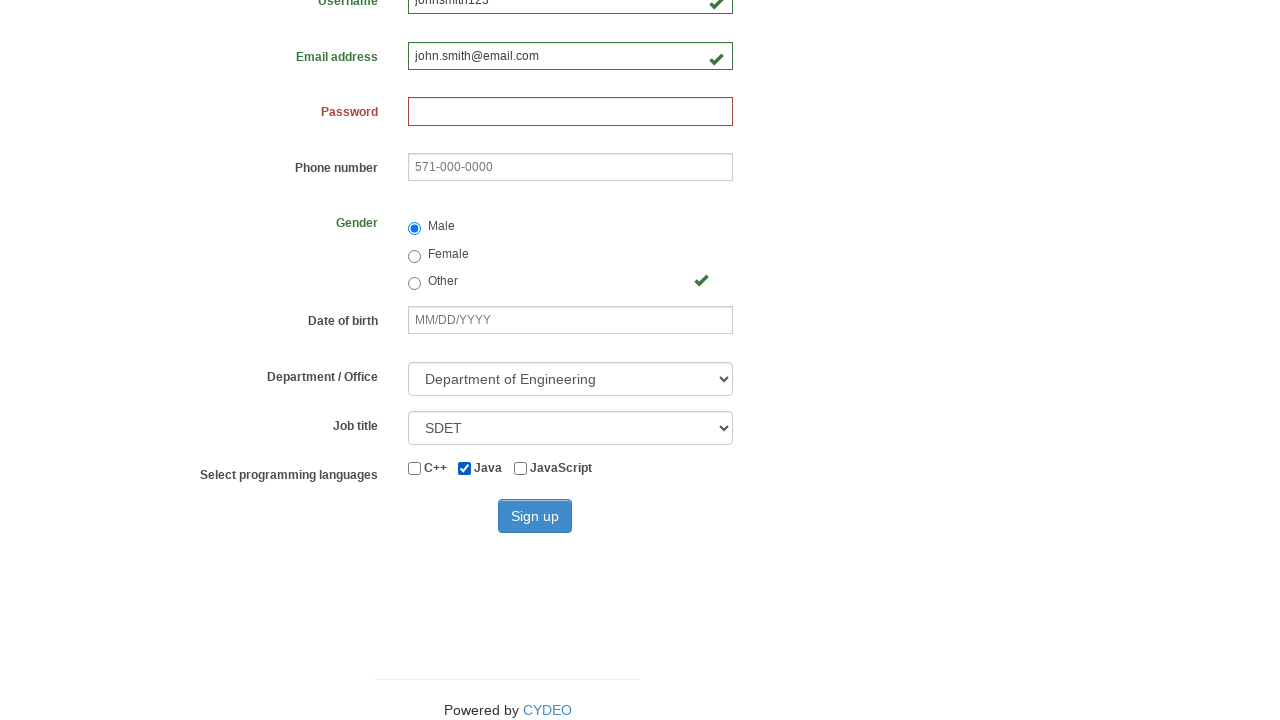

Verified Male radio button is selected
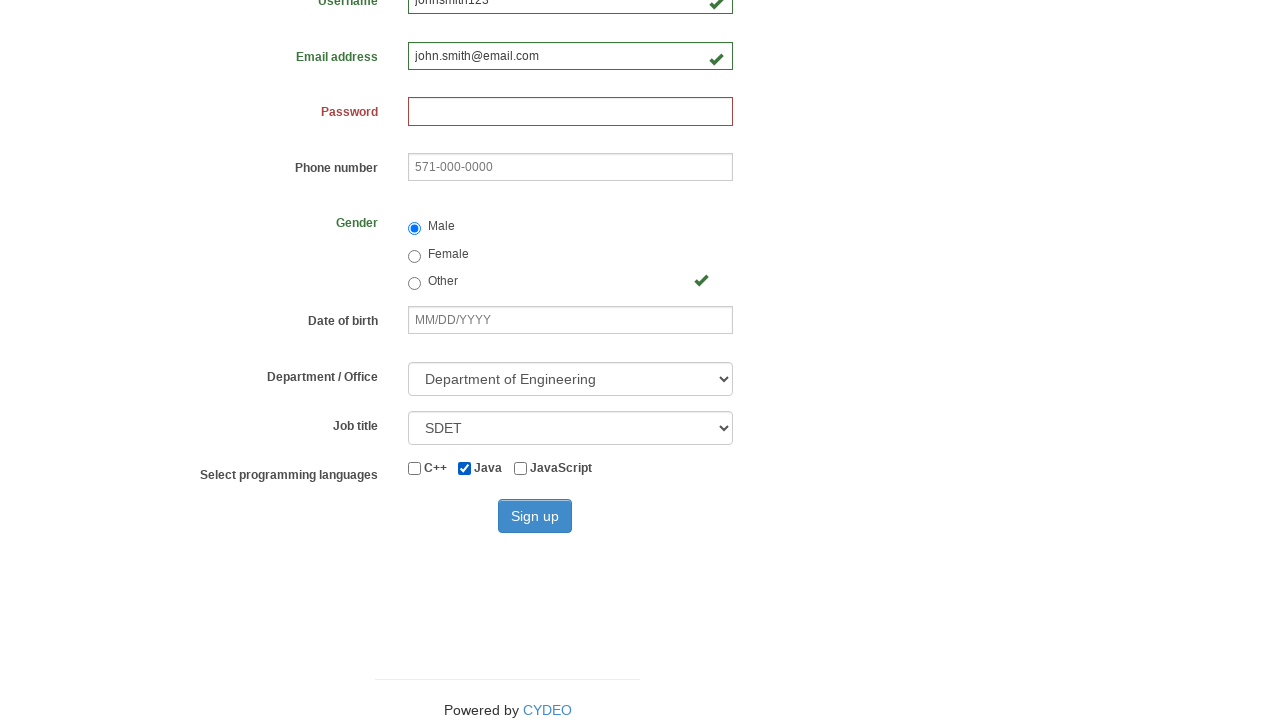

Verified Engineering department is selected correctly
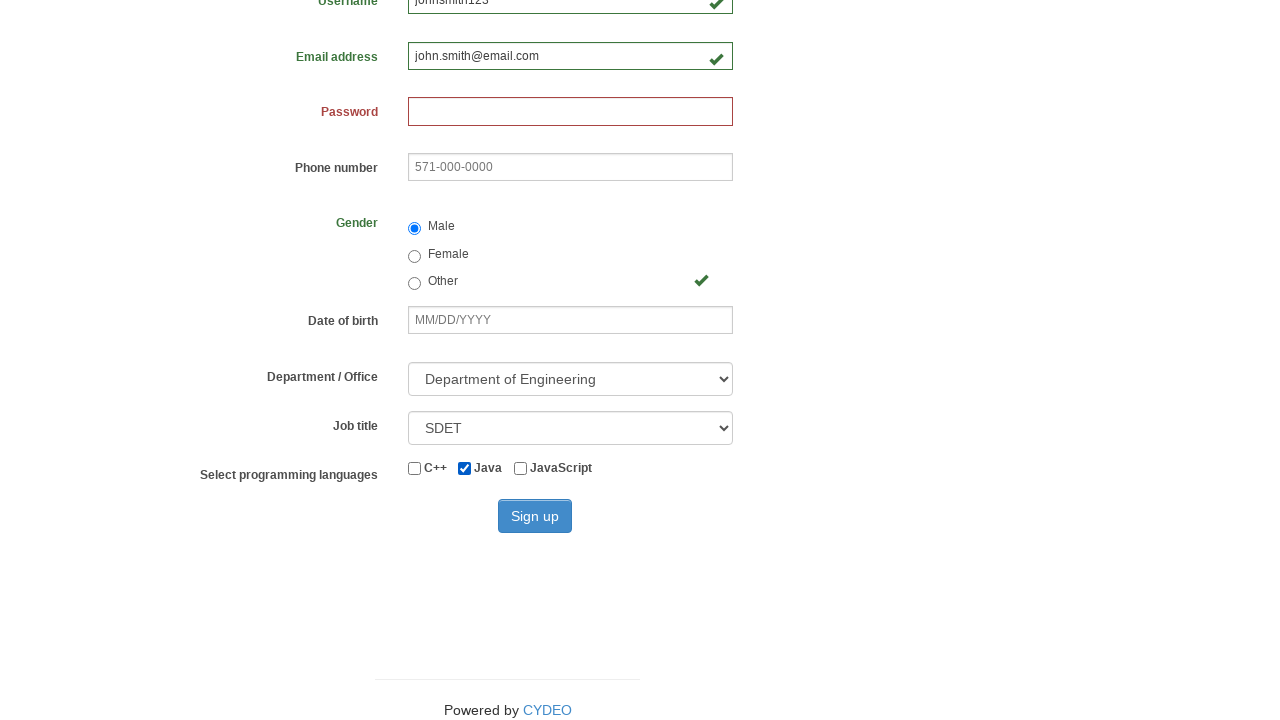

Verified SDET job title is selected correctly
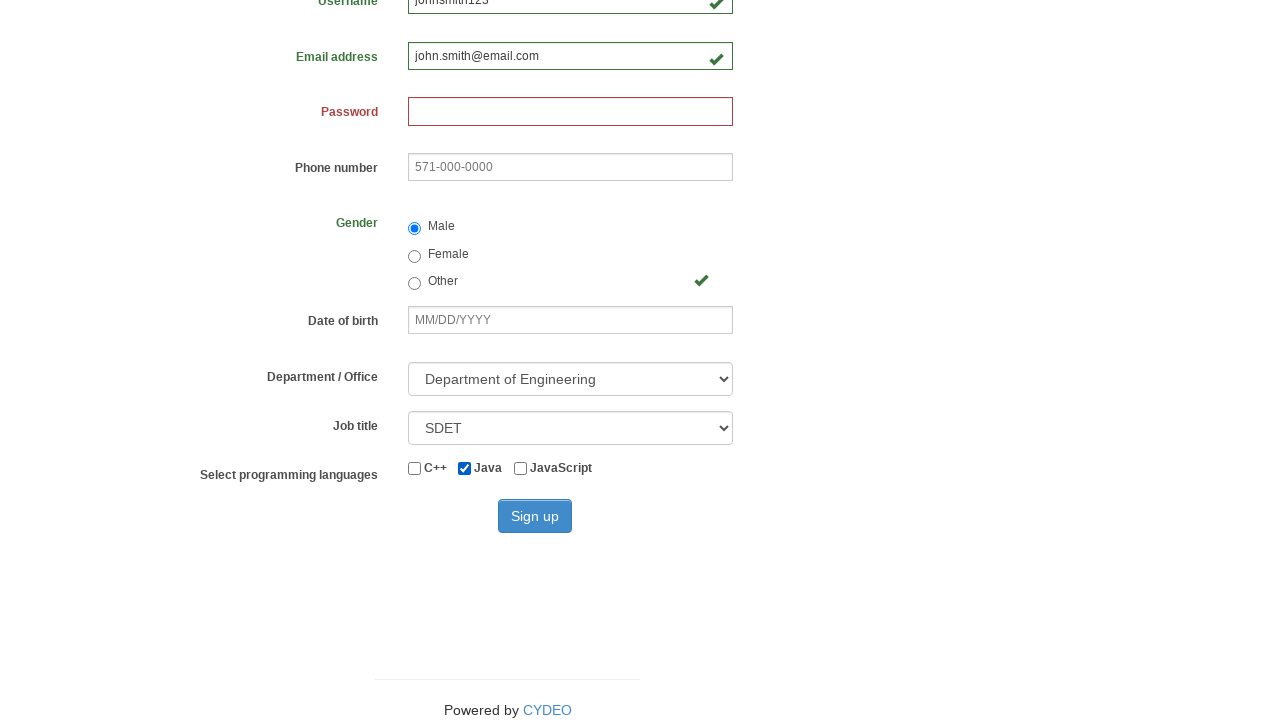

Verified Java checkbox is selected
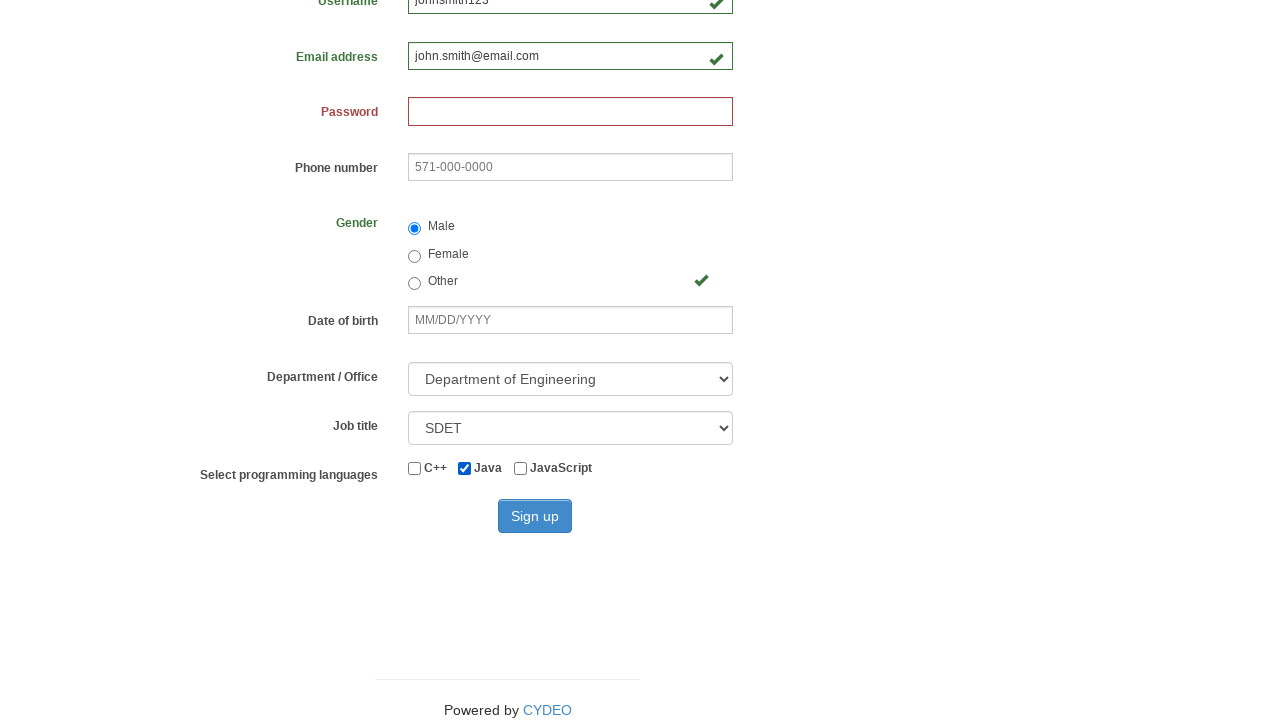

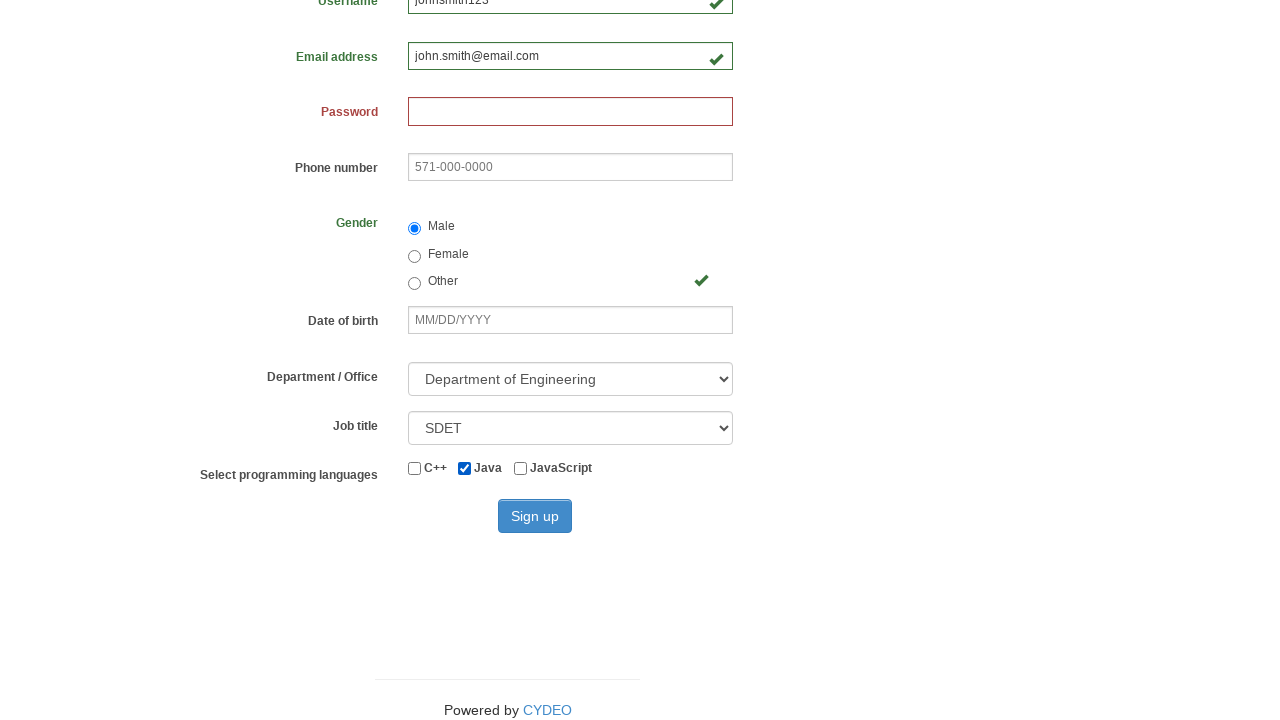